Tests browser navigation functionality by going back, forward, and refreshing the page

Starting URL: https://opensource-demo.orangehrmlive.com/

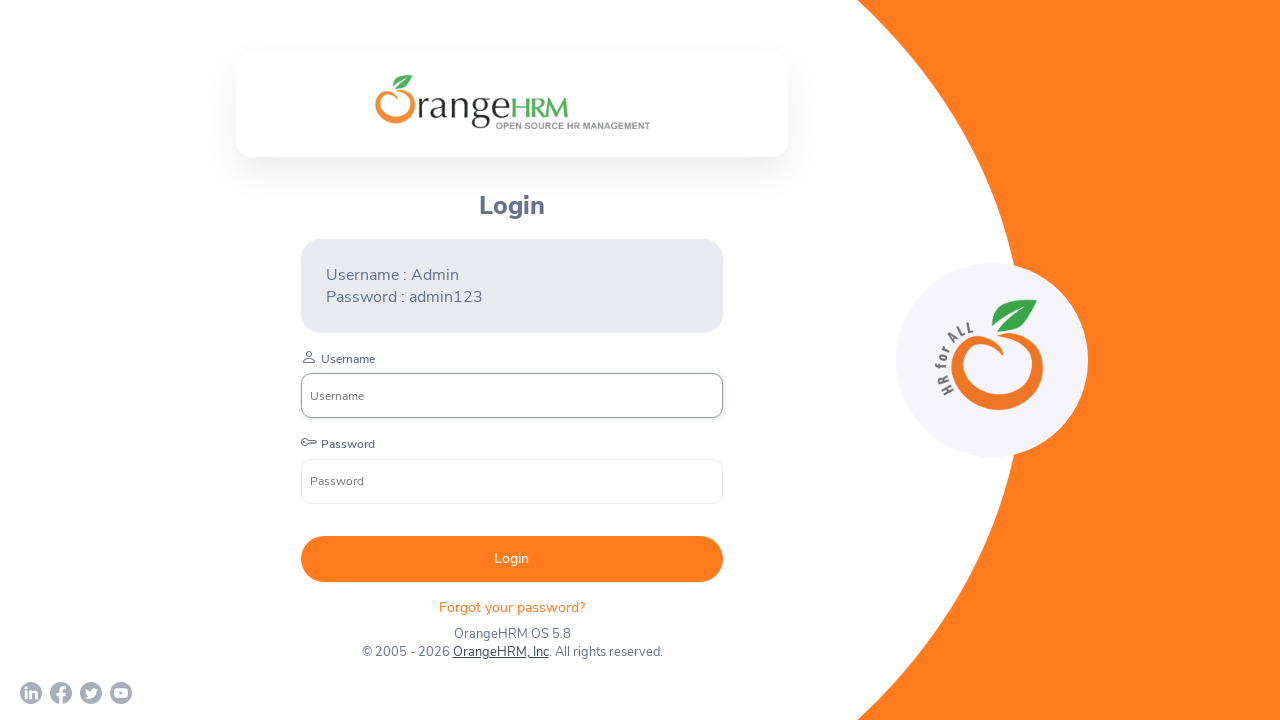

Navigated back from the initial page
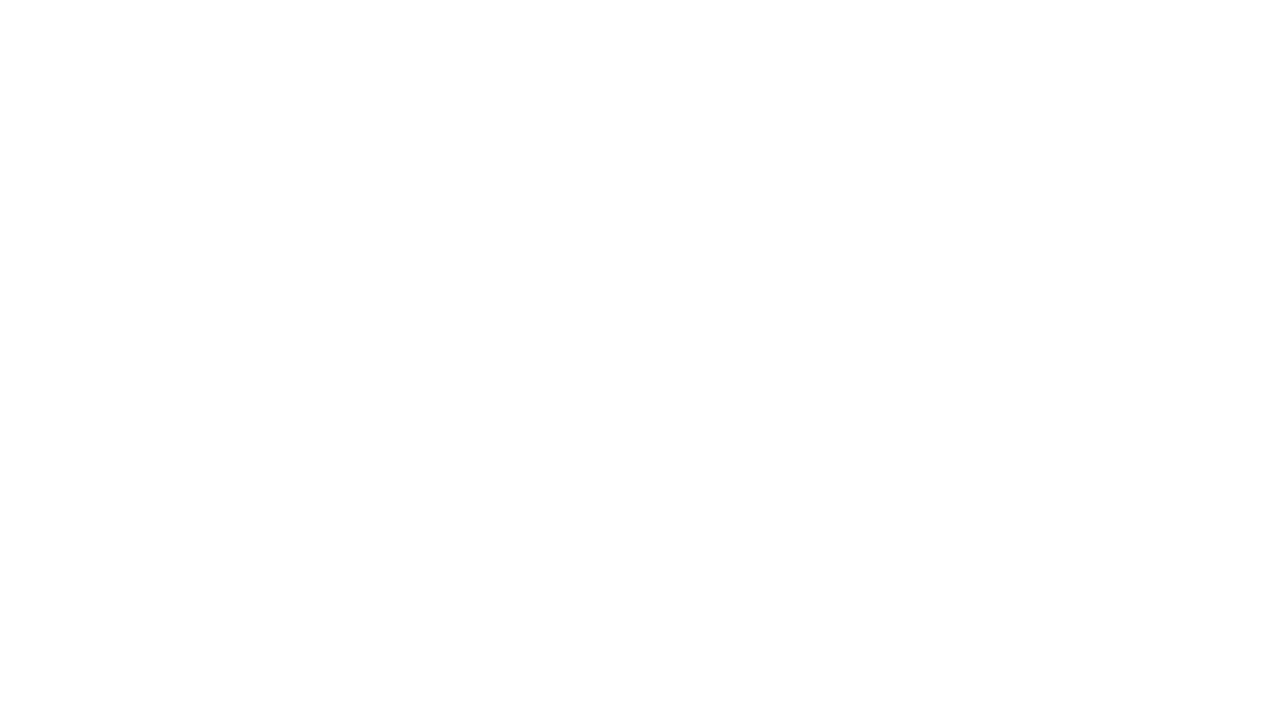

Navigated forward to return to the site
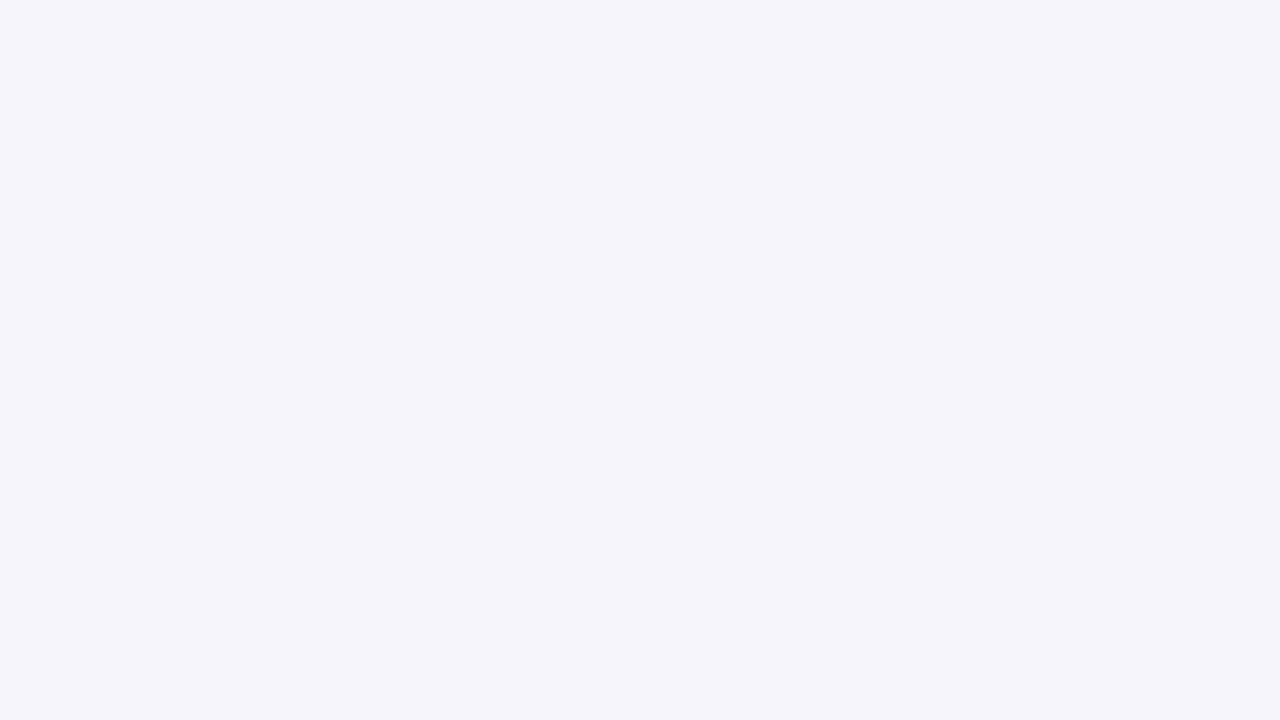

Refreshed the current page
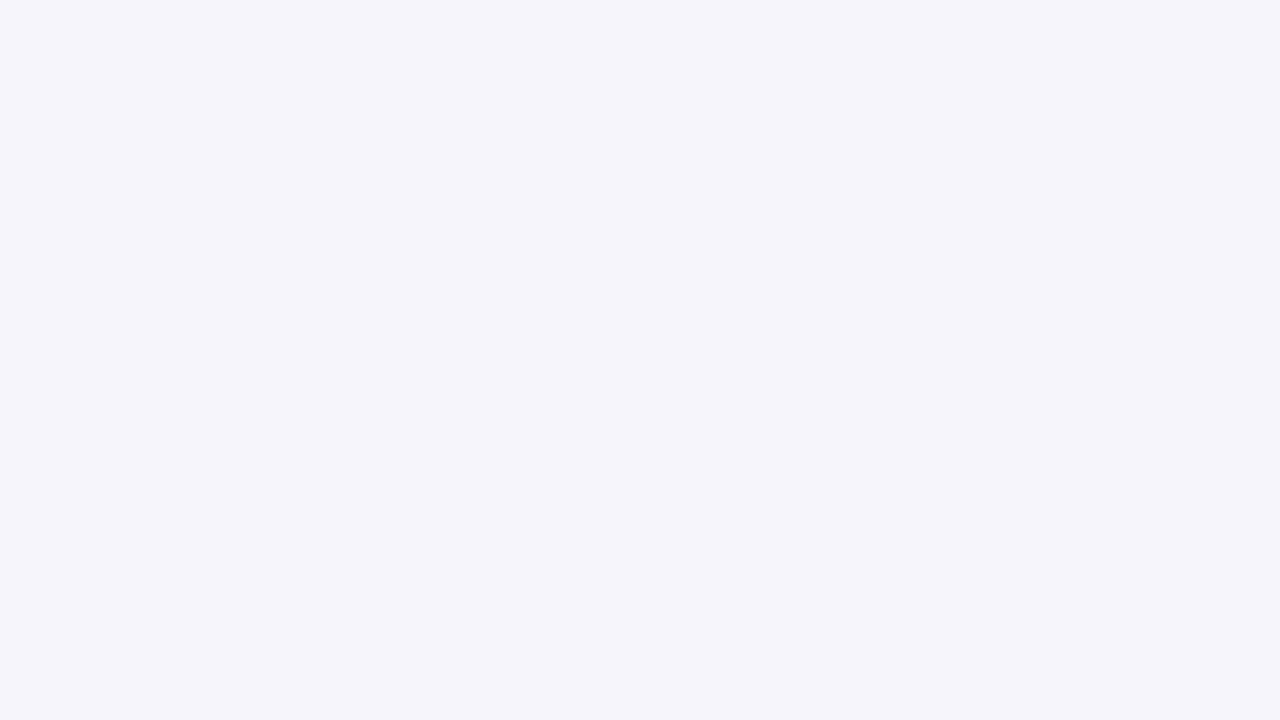

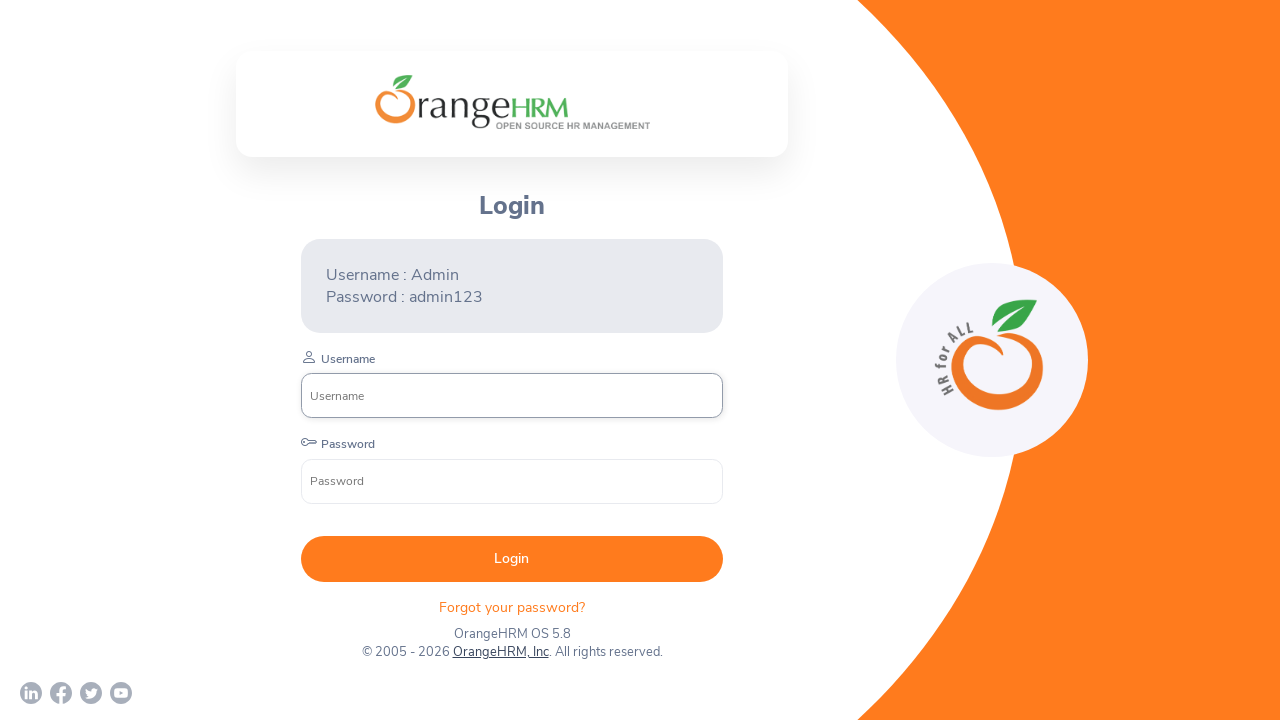